Tests drag and drop functionality by dragging an element 100 pixels horizontally and vertically from its original position

Starting URL: https://www.tutorialspoint.com/selenium/practice/dragabble.php

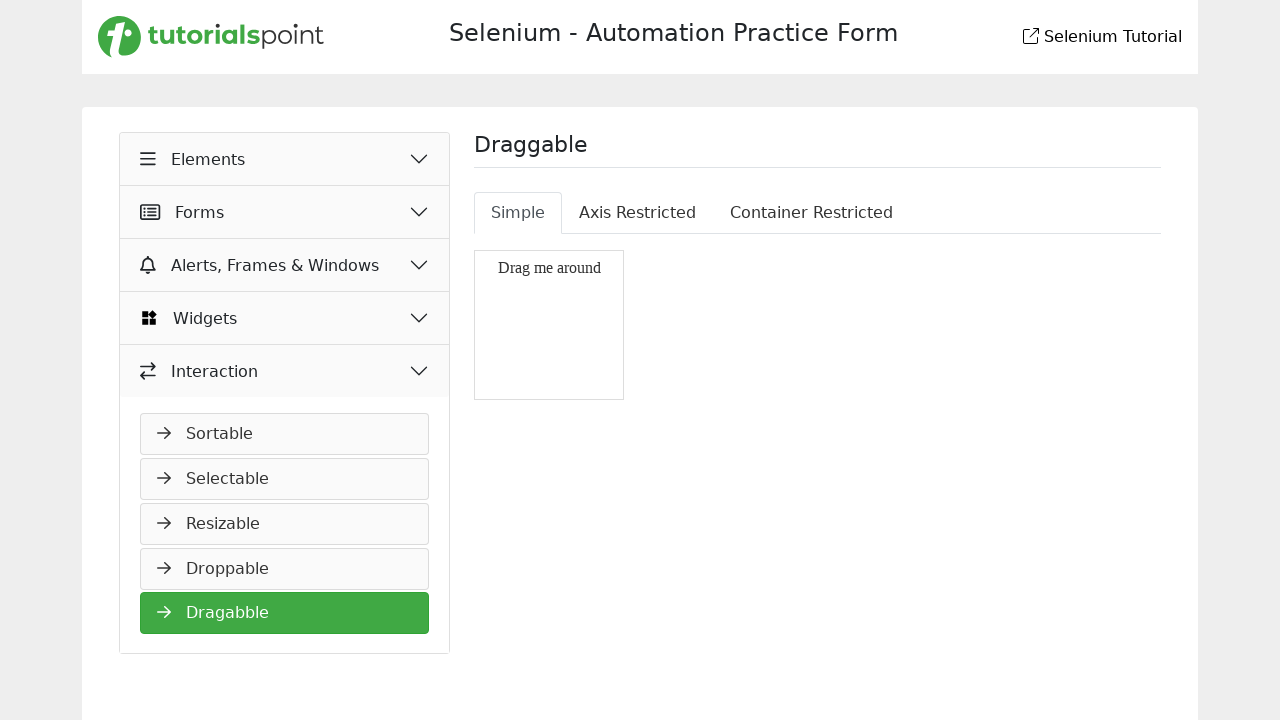

Located the draggable element
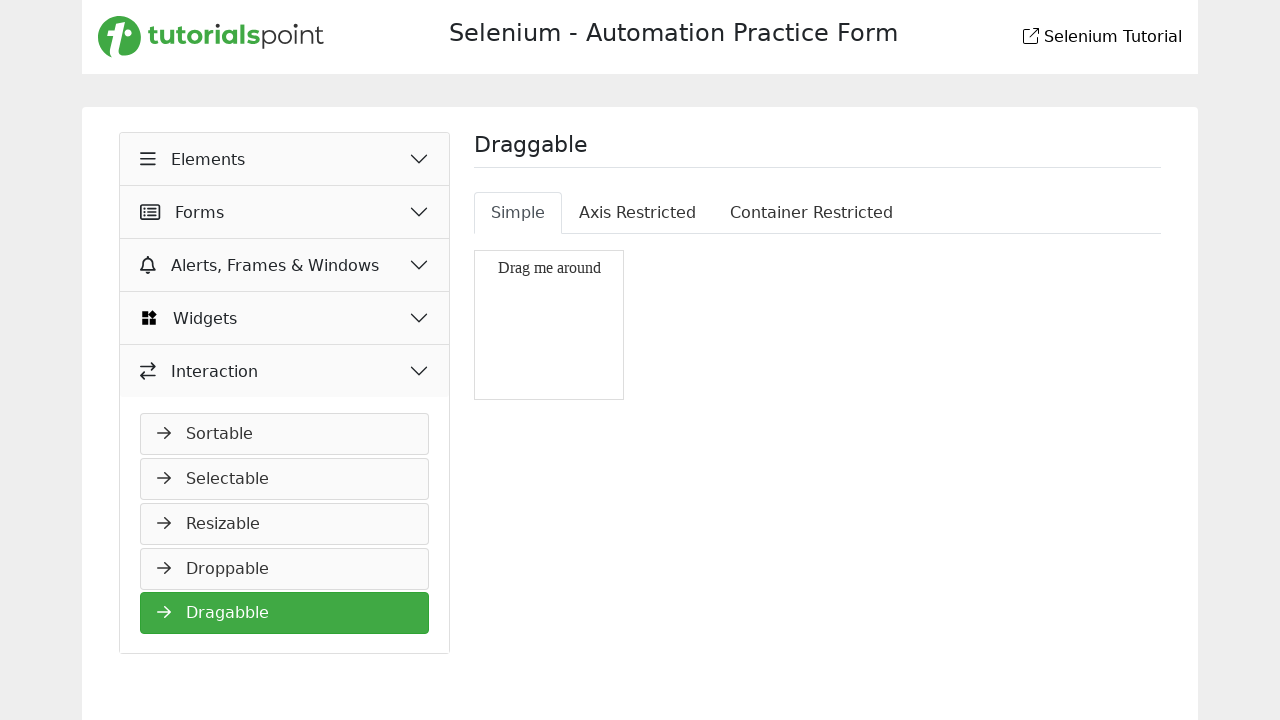

Dragged element 100 pixels horizontally and 100 pixels vertically at (575, 351)
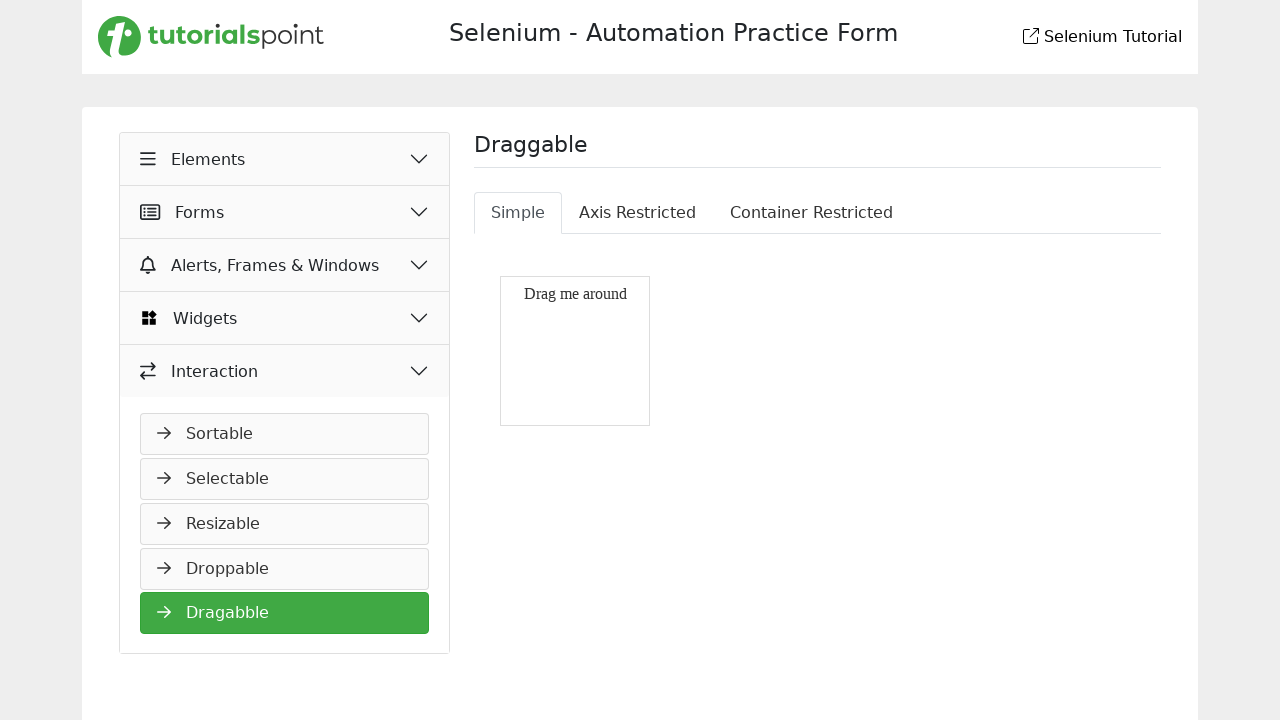

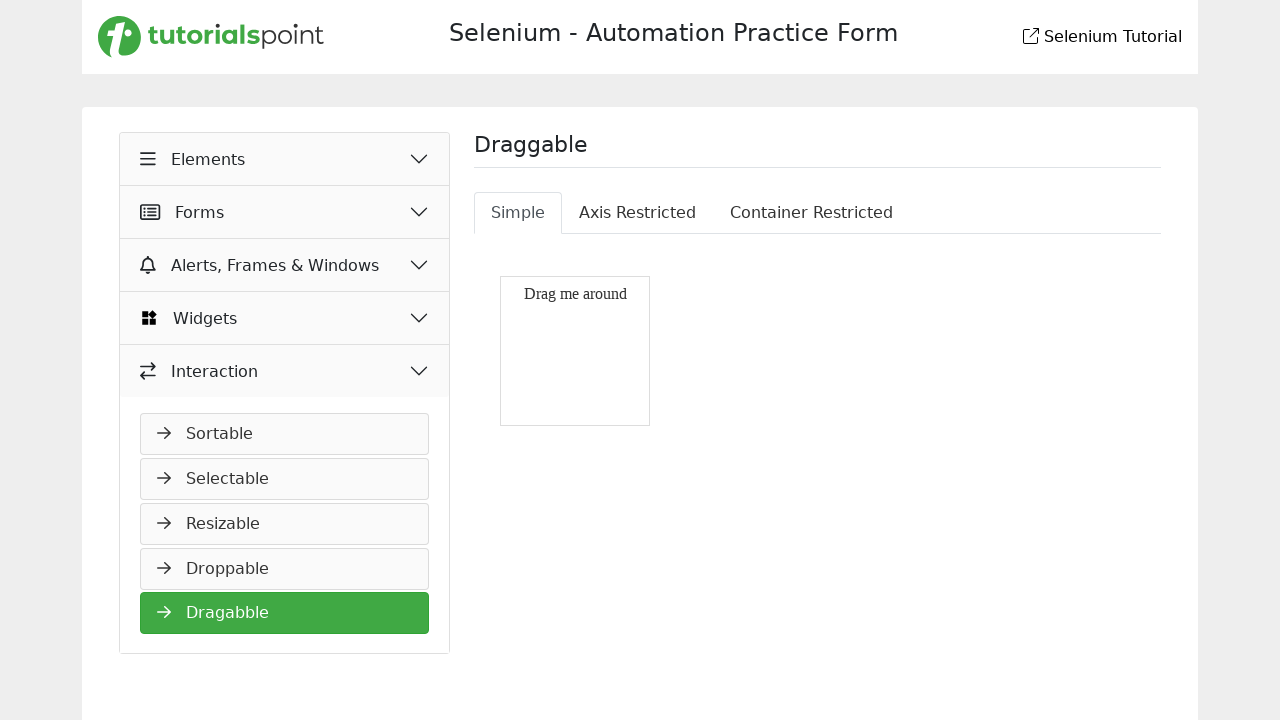